Tests an e-commerce vegetable shop by searching for products, verifying search results, and adding items to cart

Starting URL: https://rahulshettyacademy.com/seleniumPractise/#/

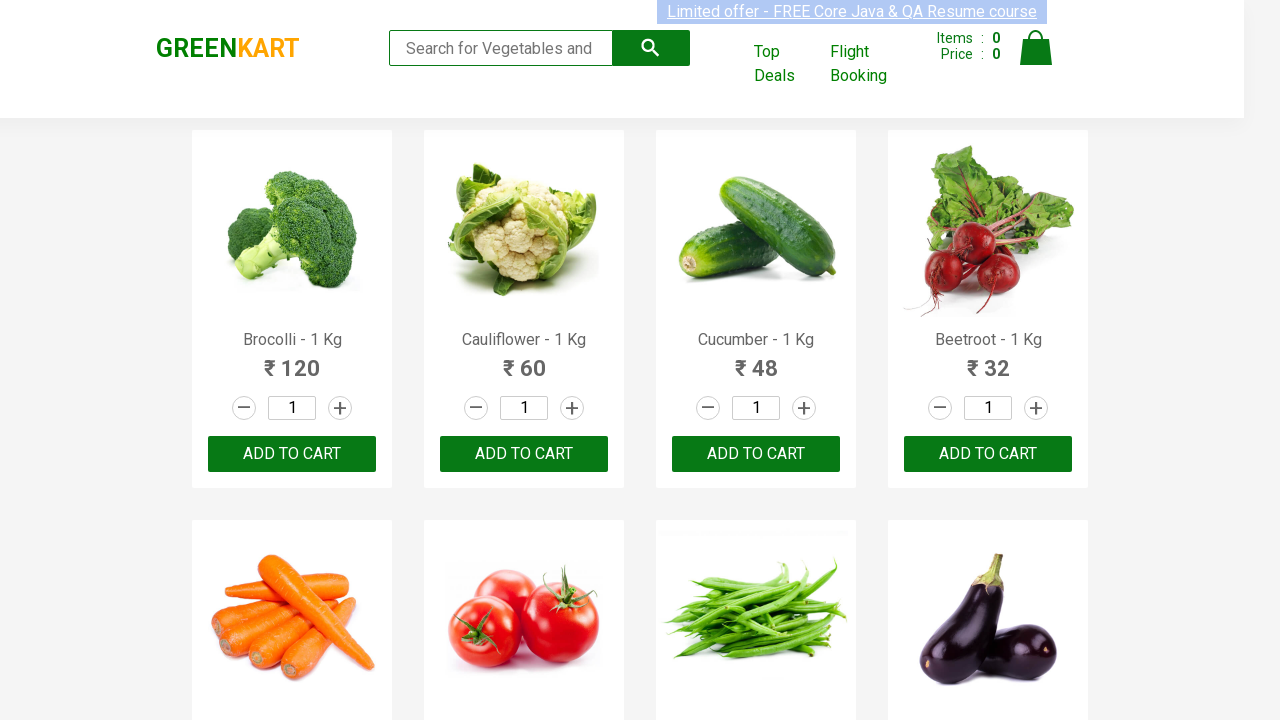

Filled search field with 'ca' to search for products on .search-keyword
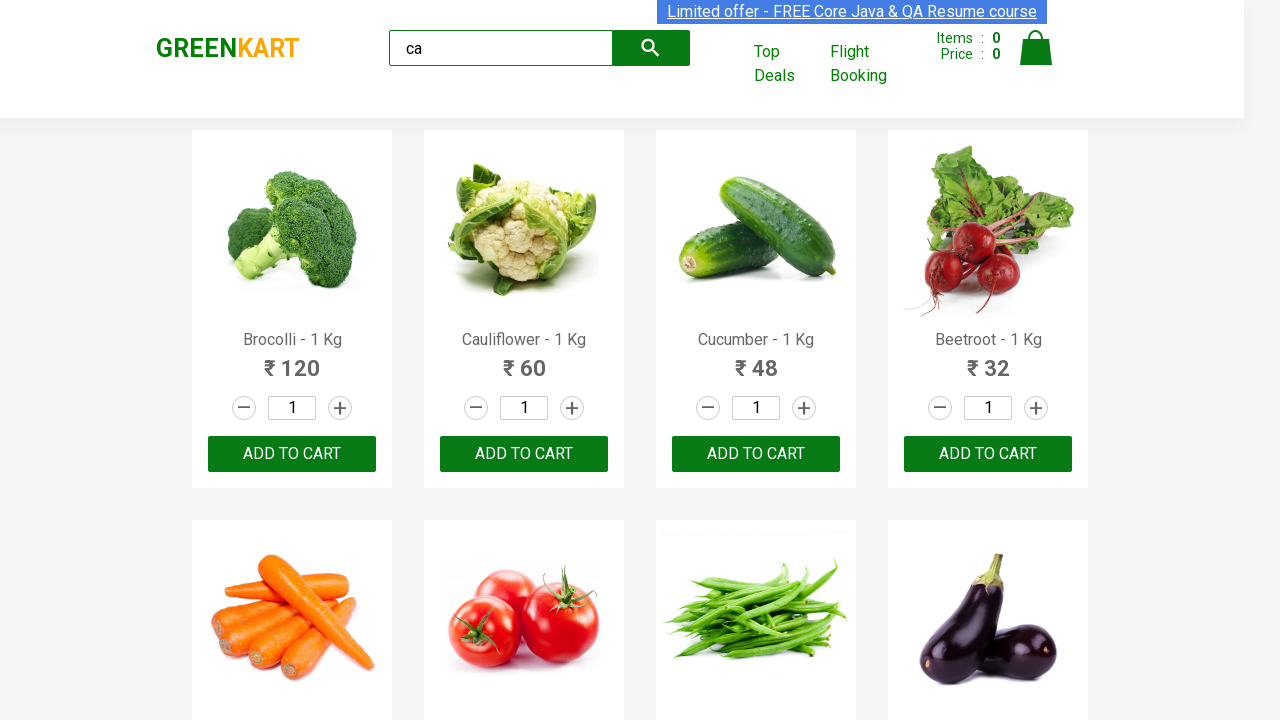

Waited 2 seconds for search results to update
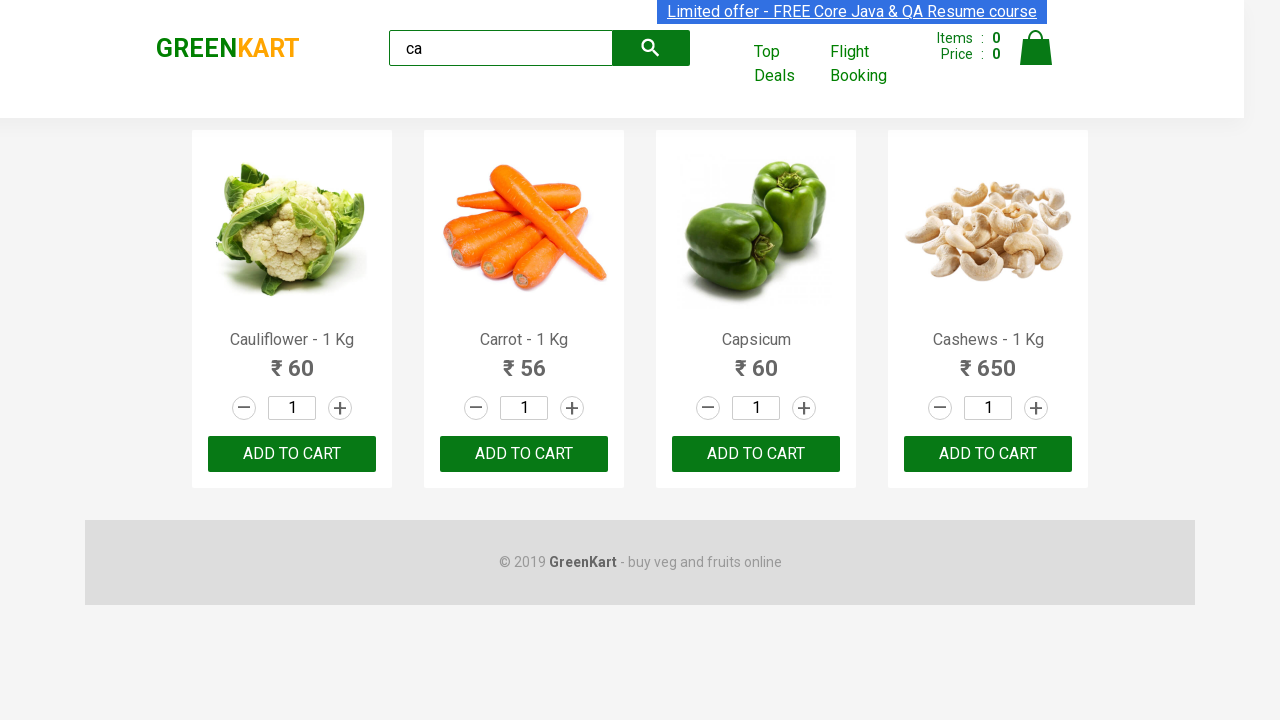

Verified 4 visible products are displayed in search results
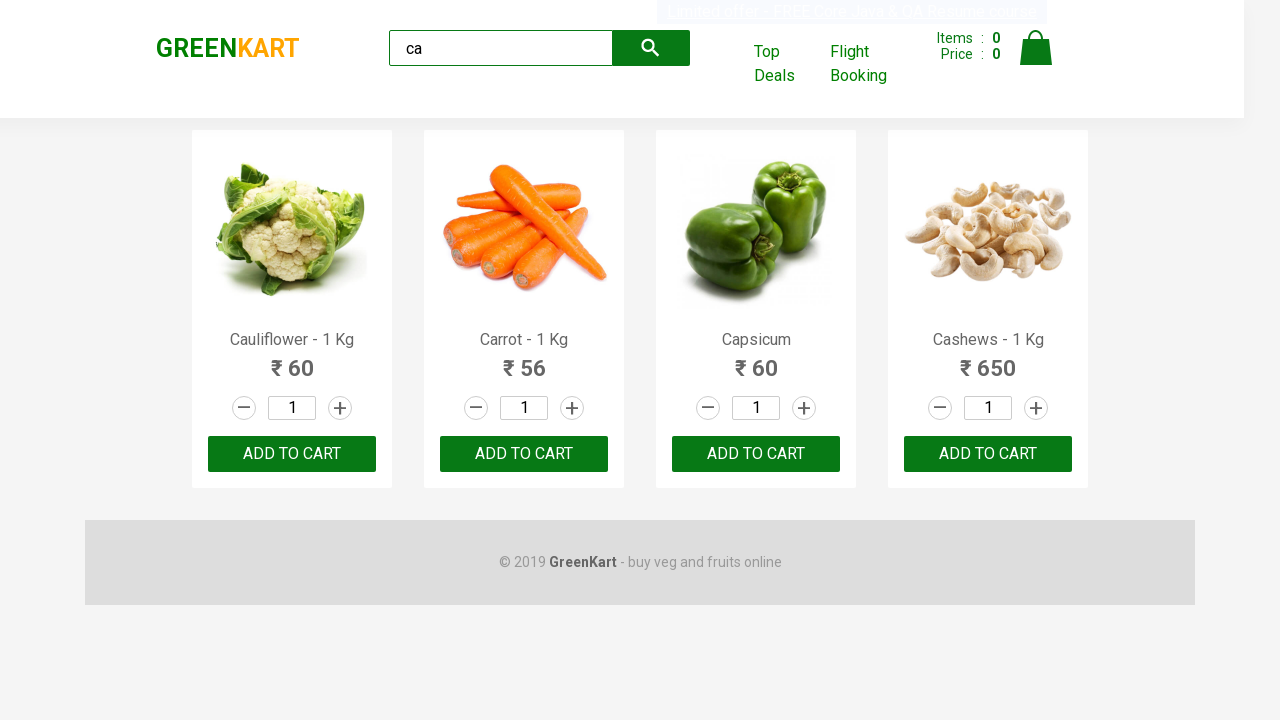

Verified products container contains exactly 4 products
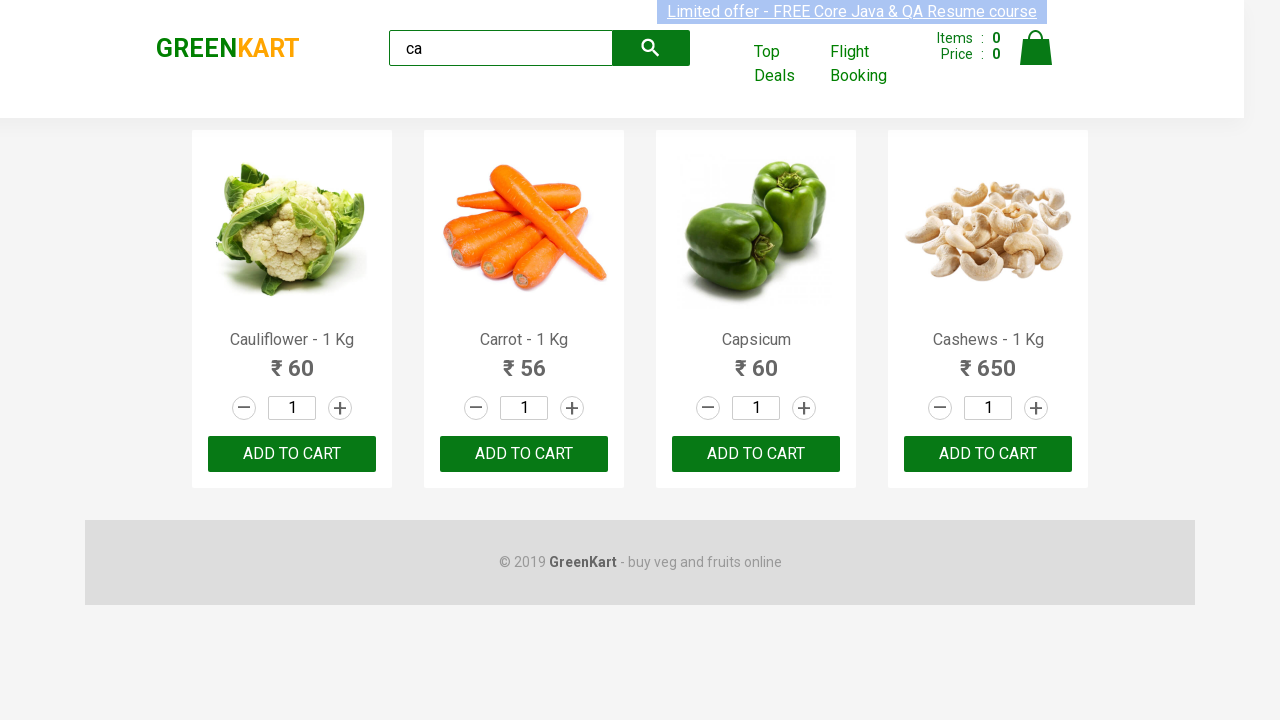

Clicked ADD TO CART button for the second product at (524, 454) on .products >> .product >> nth=1 >> internal:text="ADD TO CART"i
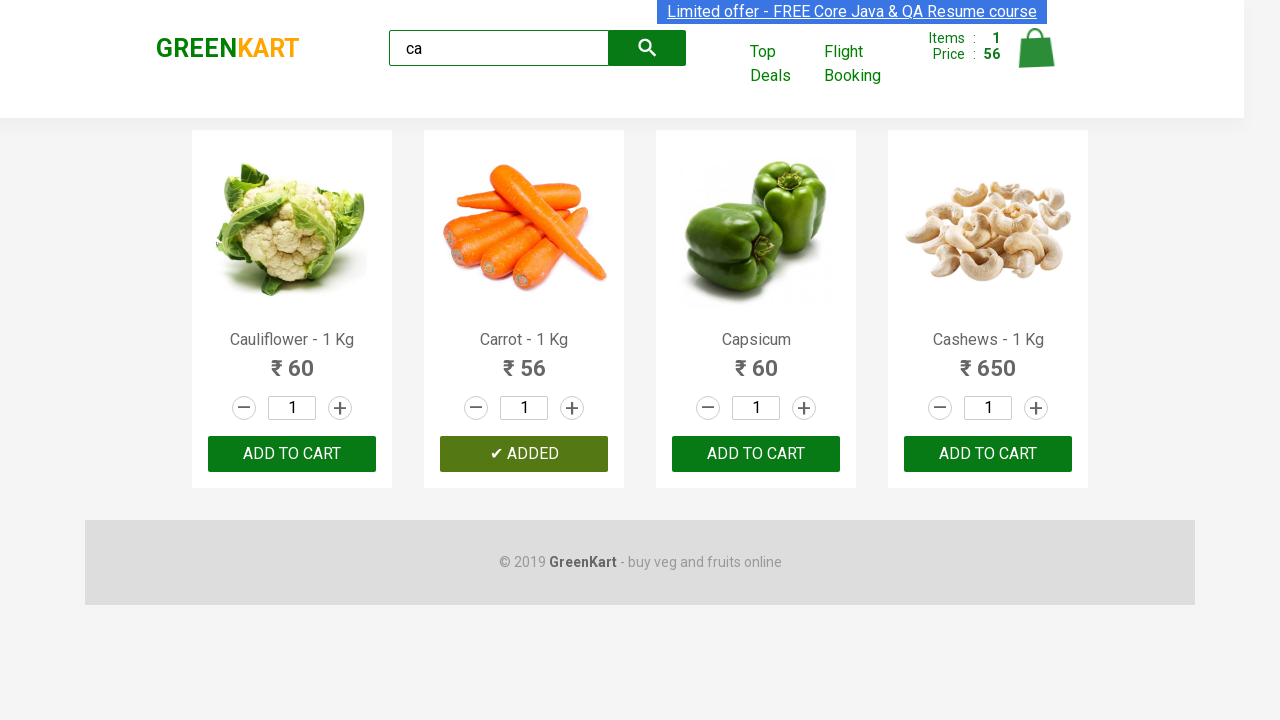

Found and clicked ADD TO CART button for Cashews product at (988, 454) on .products >> .product >> nth=3 >> button
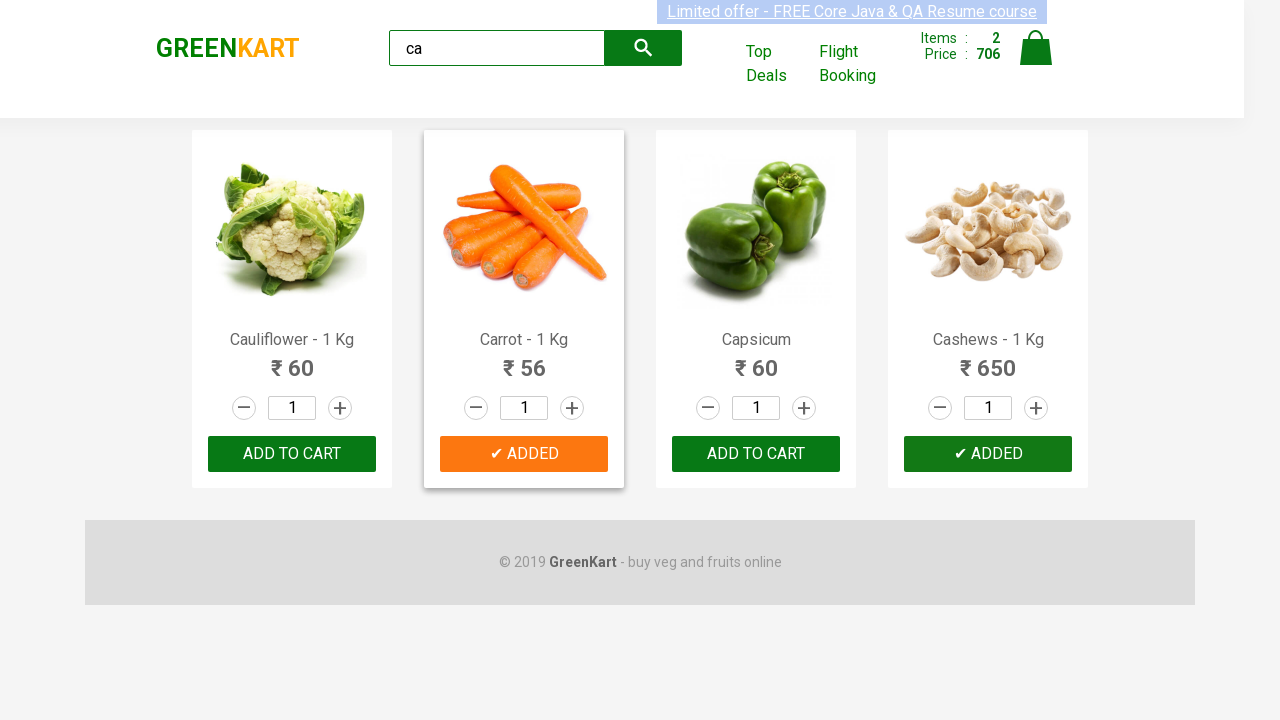

Verified brand name is 'GREENKART'
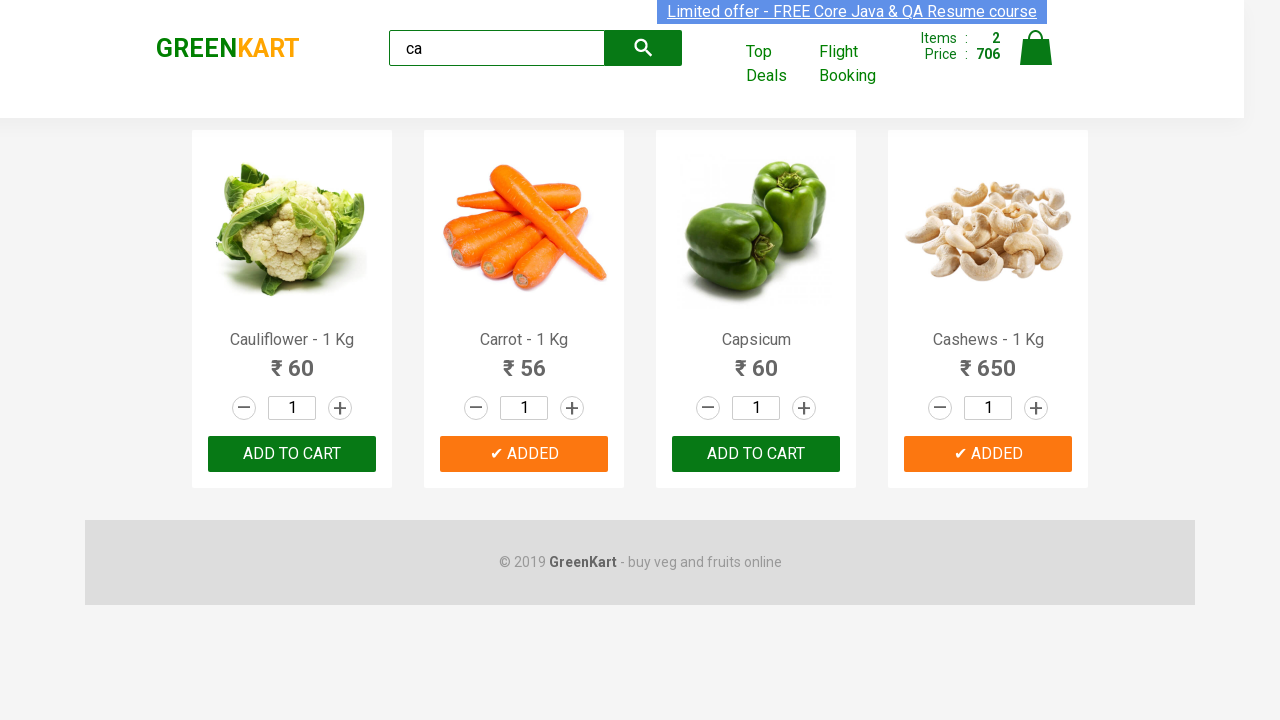

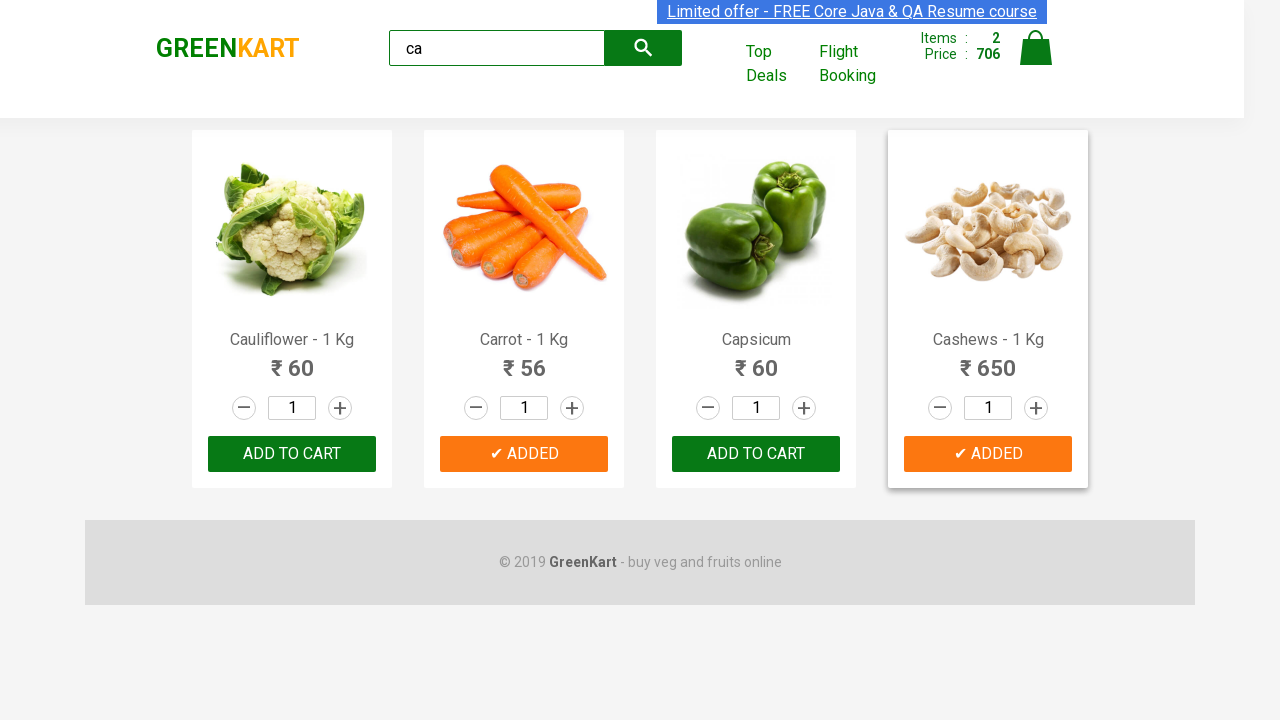